Verifies that the header element is loaded and displayed on the landing page

Starting URL: https://deens-master.now.sh/

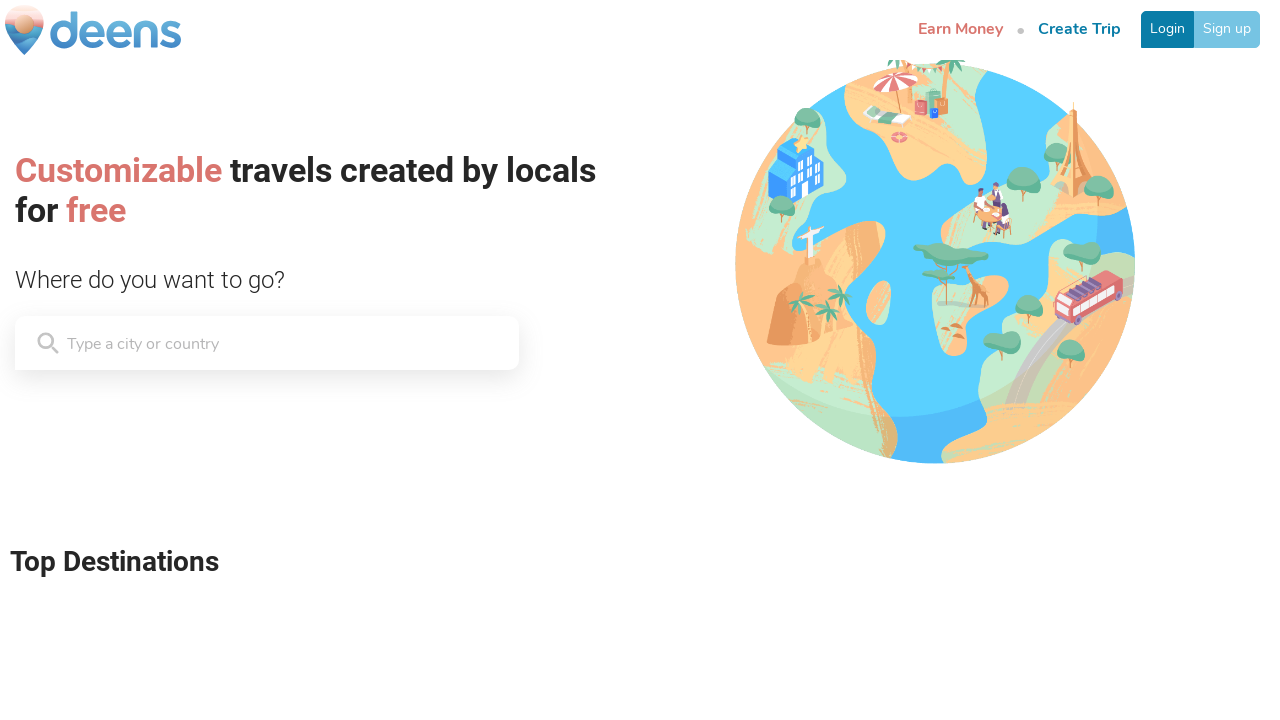

Navigated to landing page at https://deens-master.now.sh/
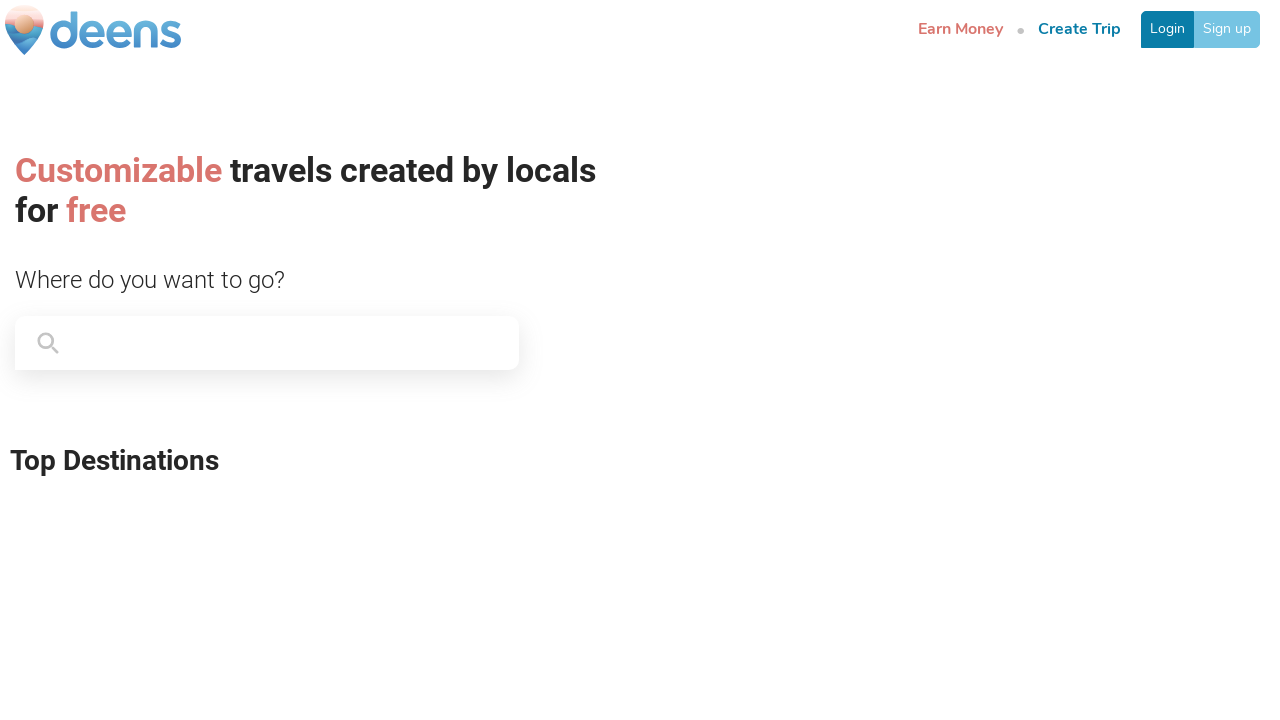

Located header element with class starting with 'TopBar'
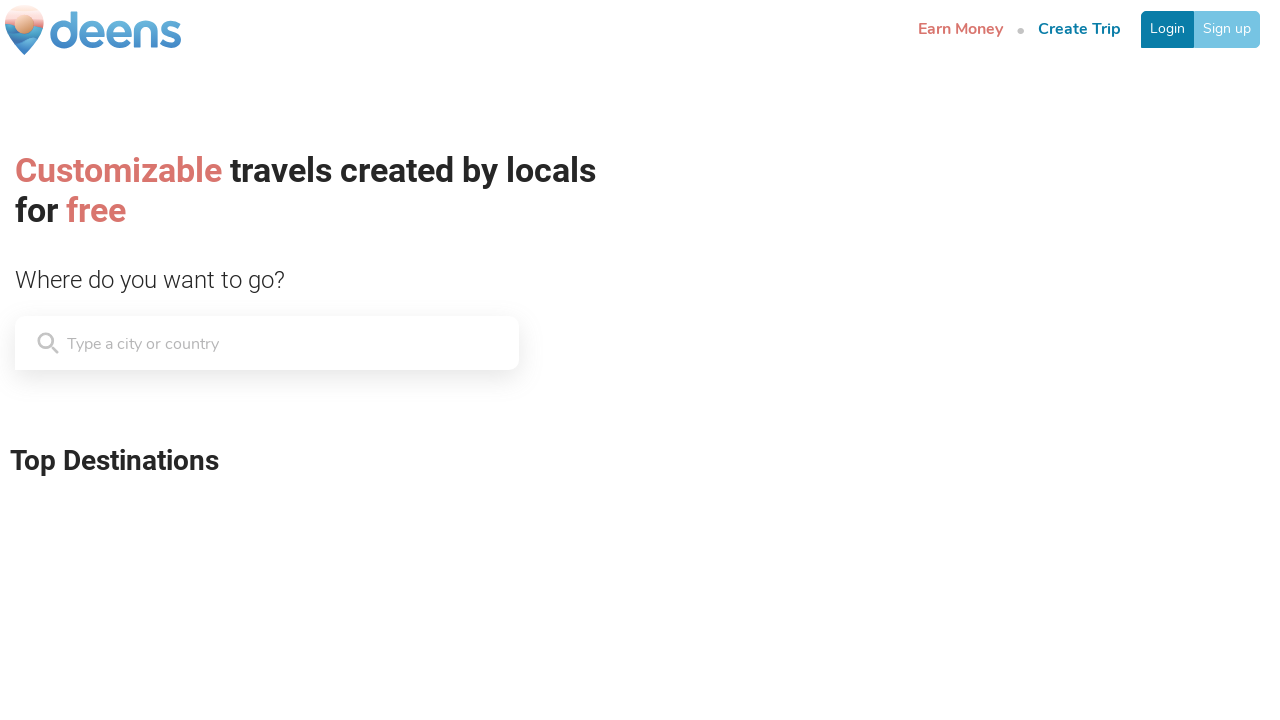

Verified that header element is visible on the landing page
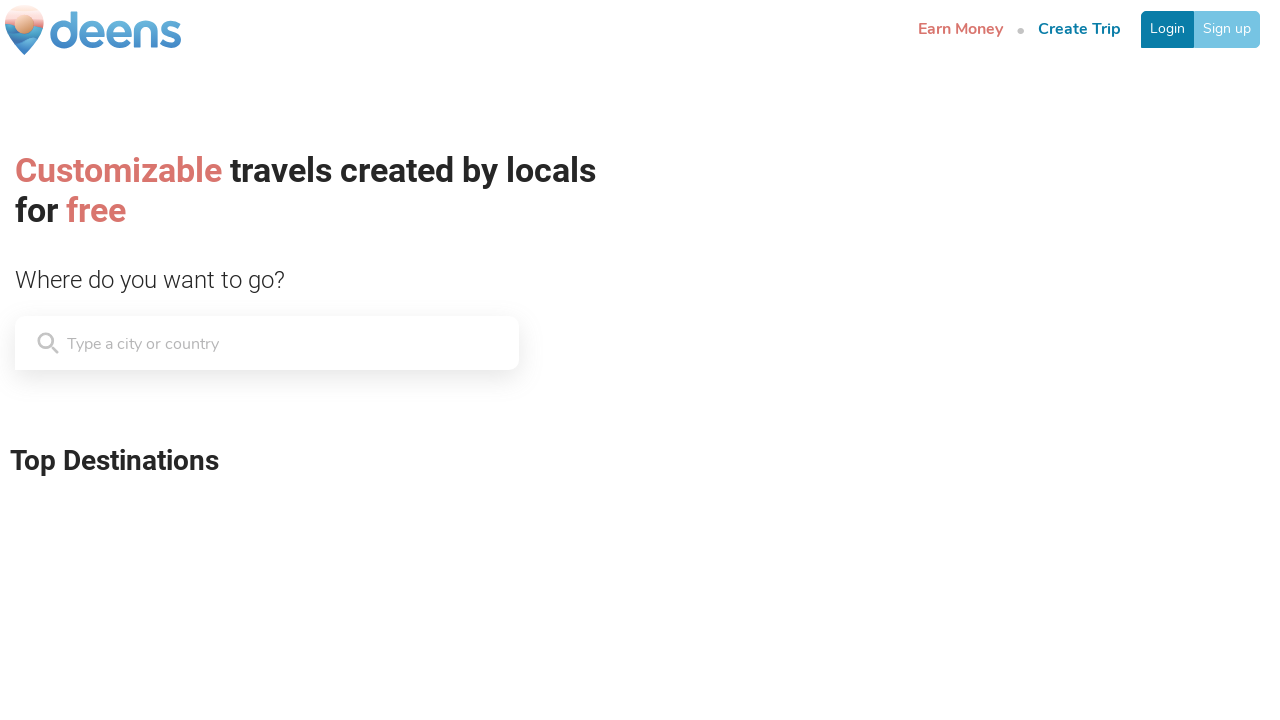

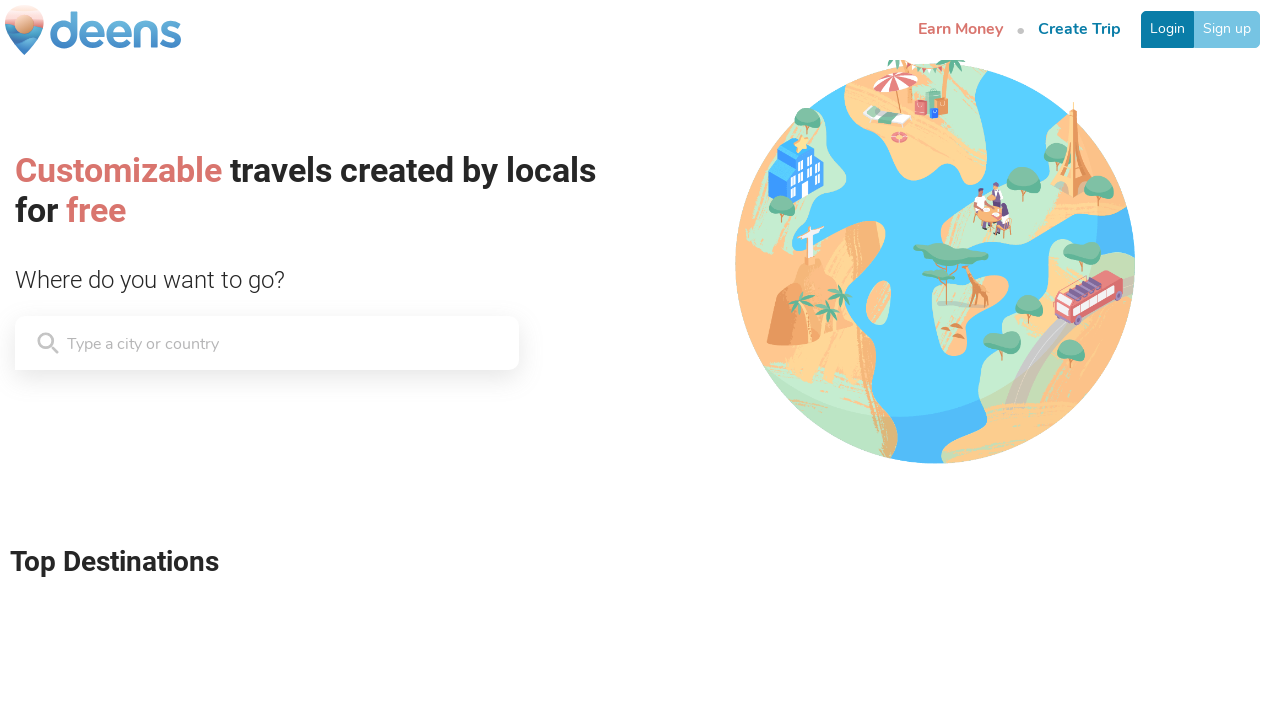